Navigates to BrowserStack's homepage and verifies the page loads successfully by checking that the page title exists.

Starting URL: http://www.browserstack.com

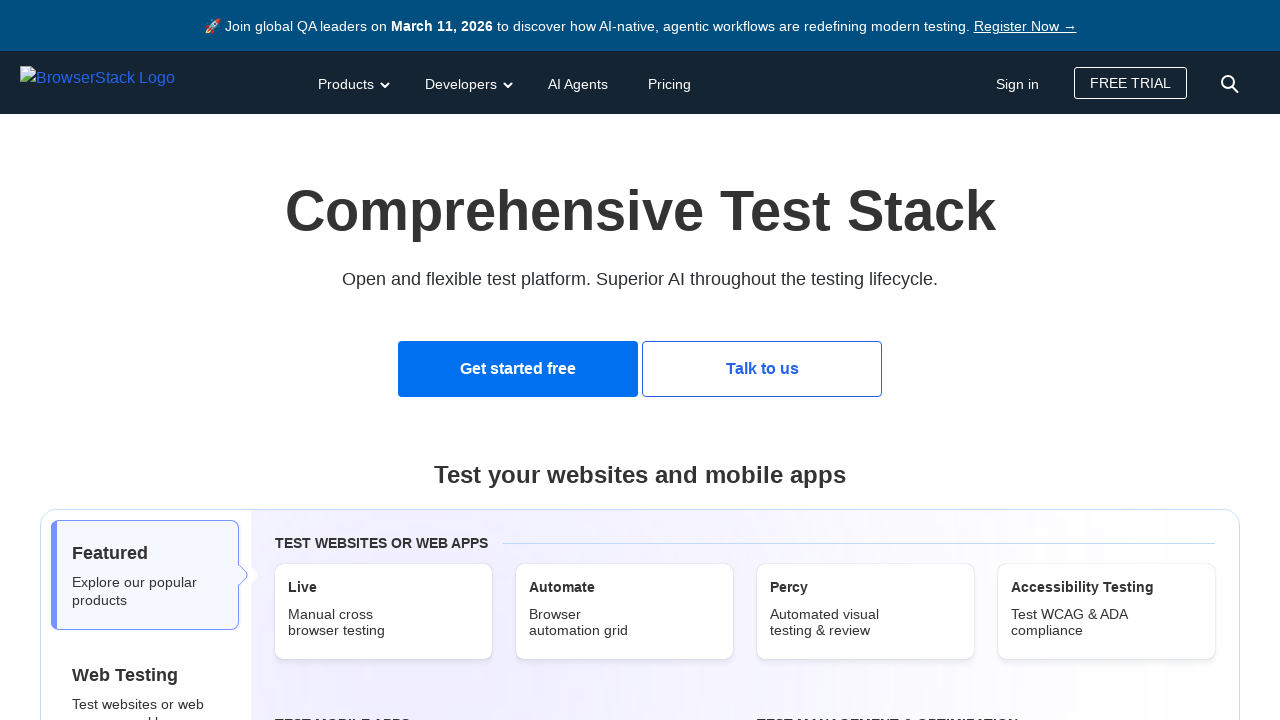

Navigated to BrowserStack homepage
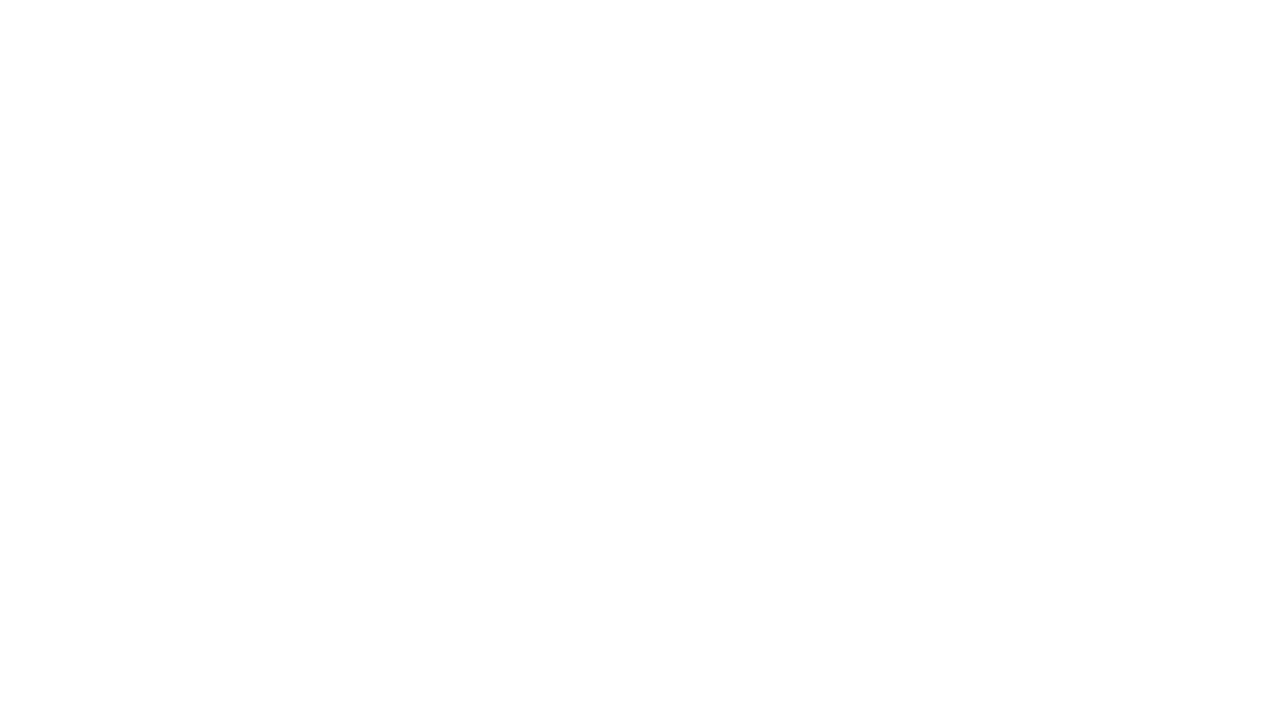

Page fully loaded (domcontentloaded state)
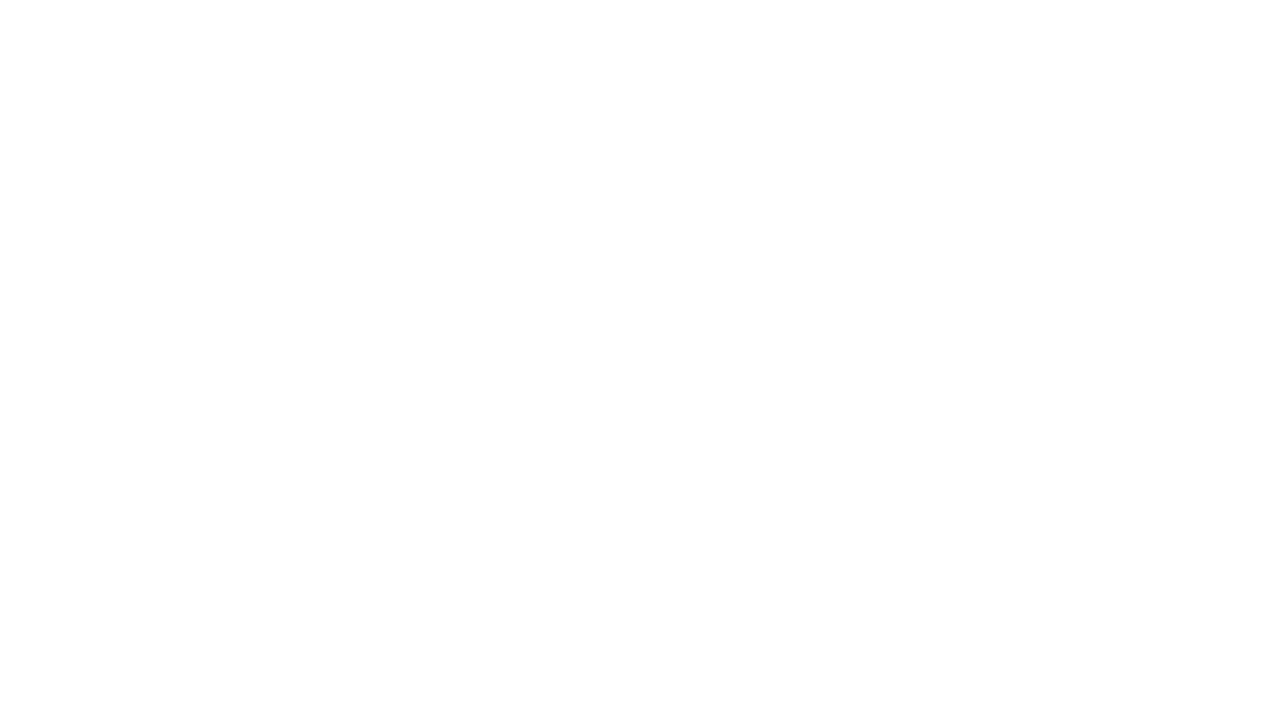

Retrieved page title: 'Most Reliable App & Cross Browser Testing Platform | BrowserStack'
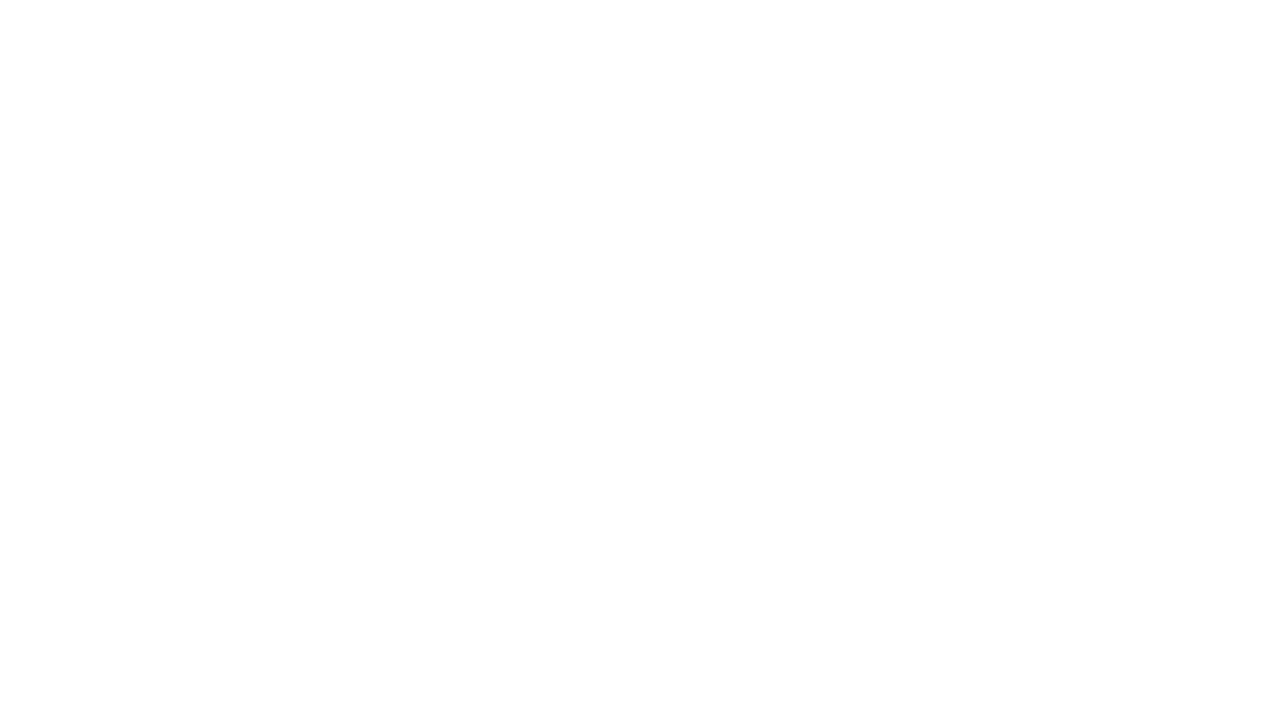

Verified page title exists and is not empty
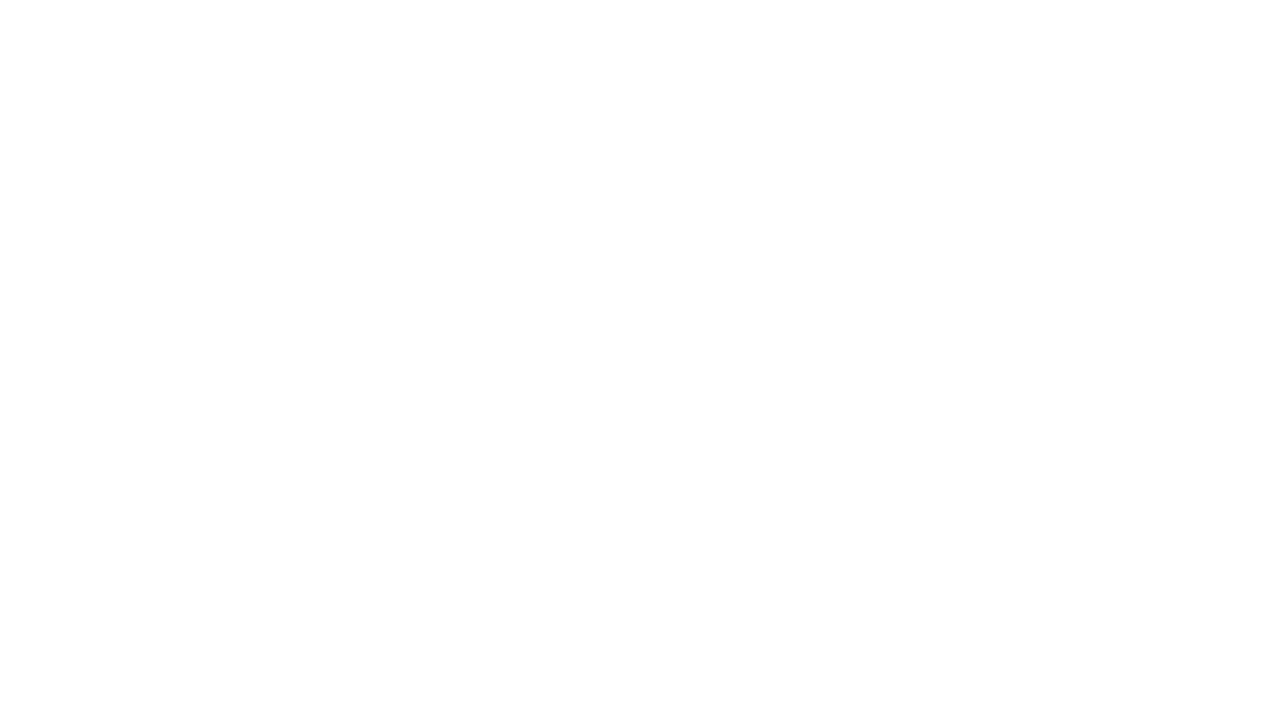

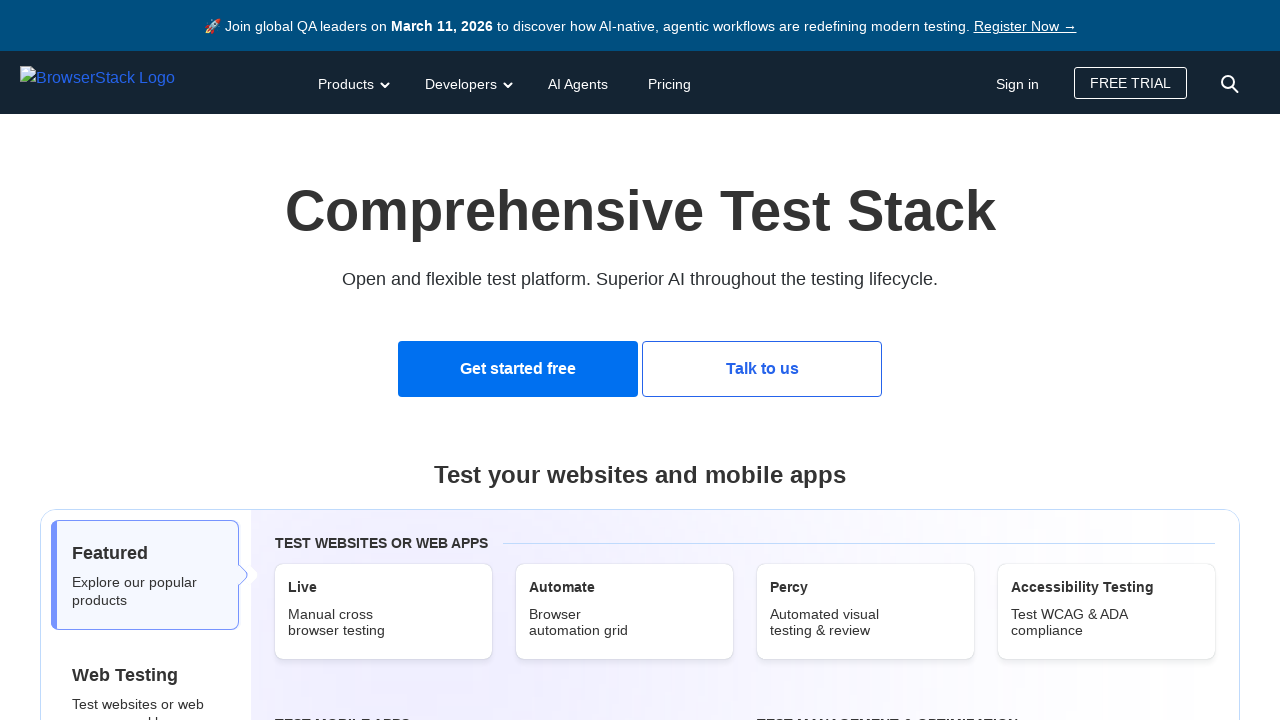